Tests various form elements on a travel booking page including static dropdowns, dynamic passenger count selection, location dropdowns, auto-suggest fields, checkboxes, and radio buttons

Starting URL: https://rahulshettyacademy.com/dropdownsPractise/

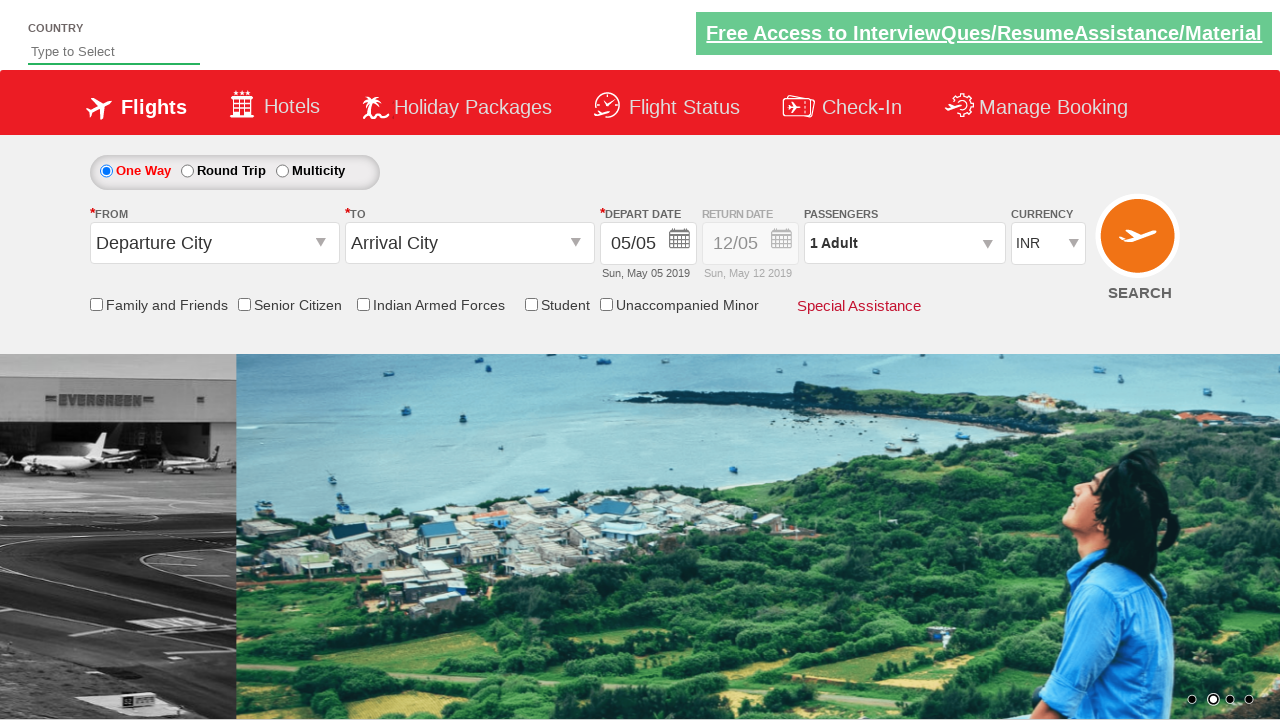

Located currency dropdown element
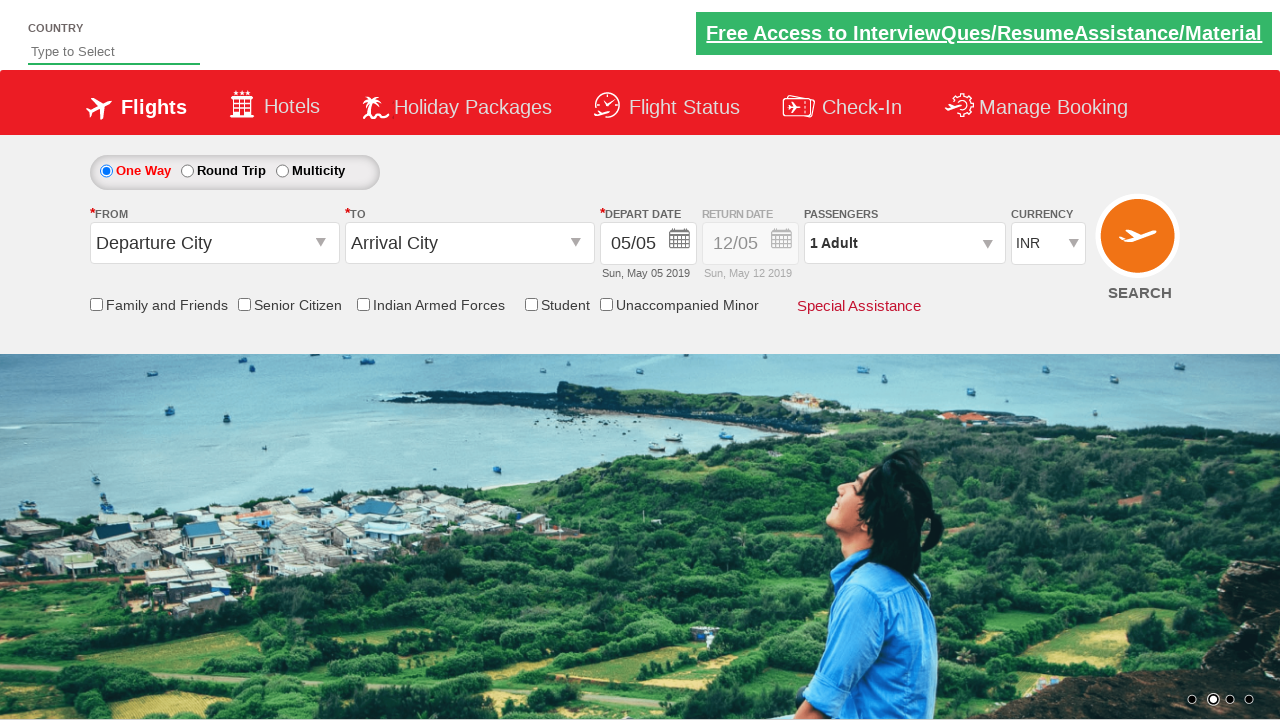

Selected currency option by index 3 on #ctl00_mainContent_DropDownListCurrency
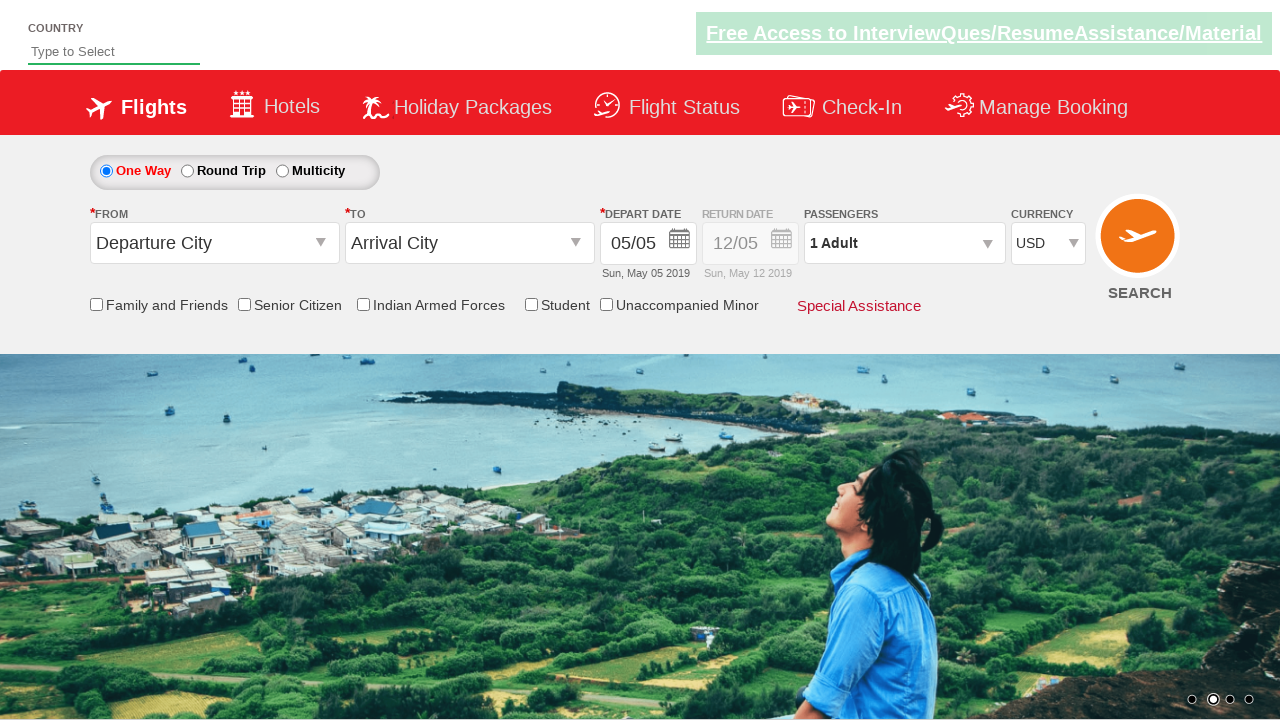

Selected currency option AED by label on #ctl00_mainContent_DropDownListCurrency
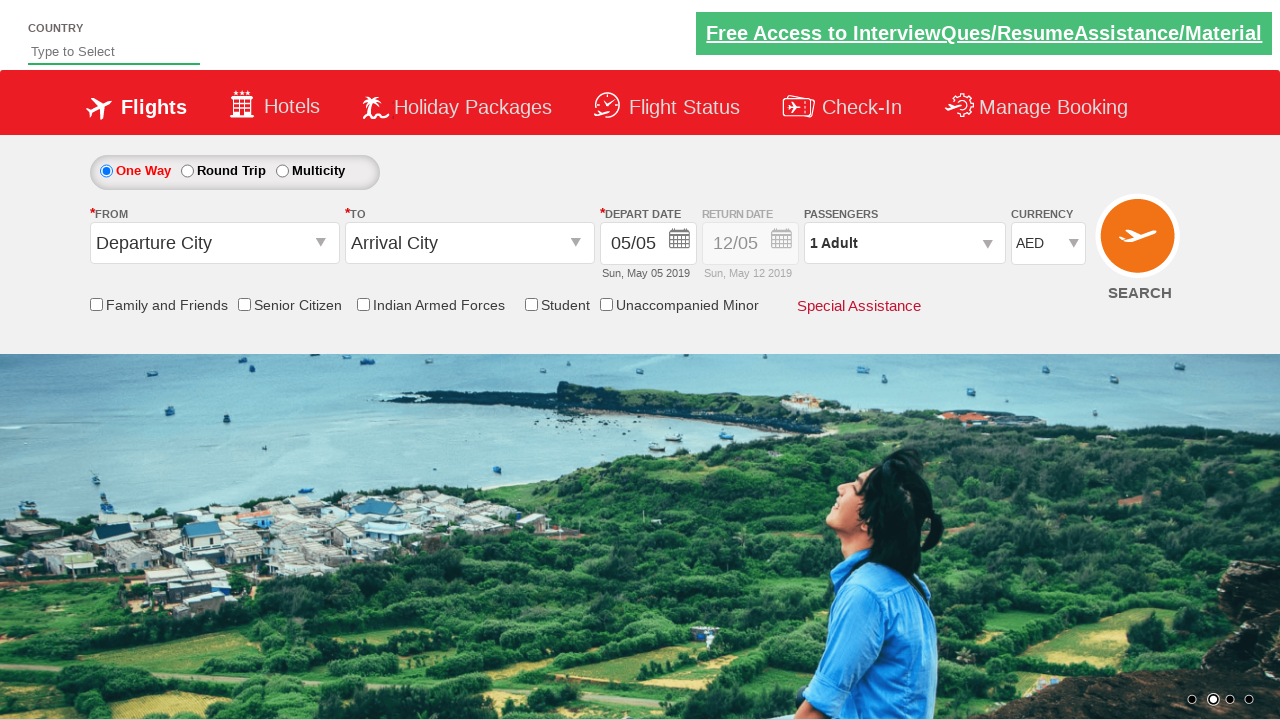

Selected currency option INR by value on #ctl00_mainContent_DropDownListCurrency
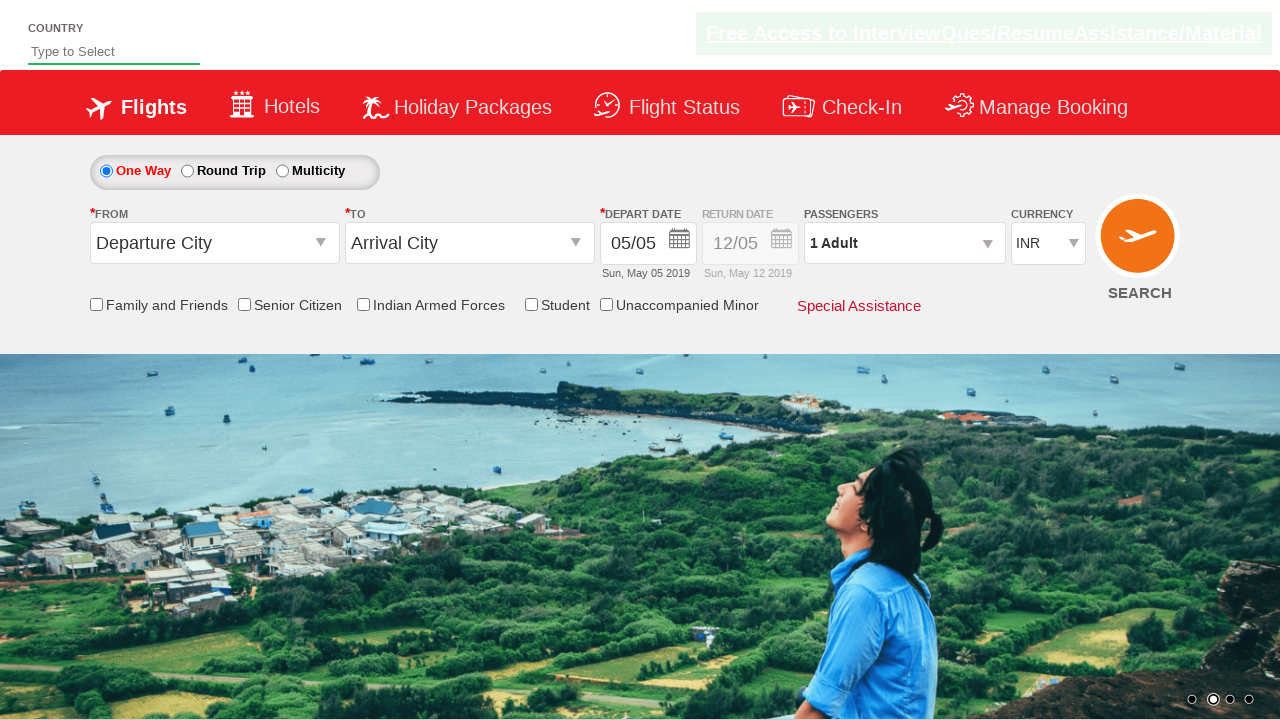

Clicked passenger info dropdown to open at (904, 243) on #divpaxinfo
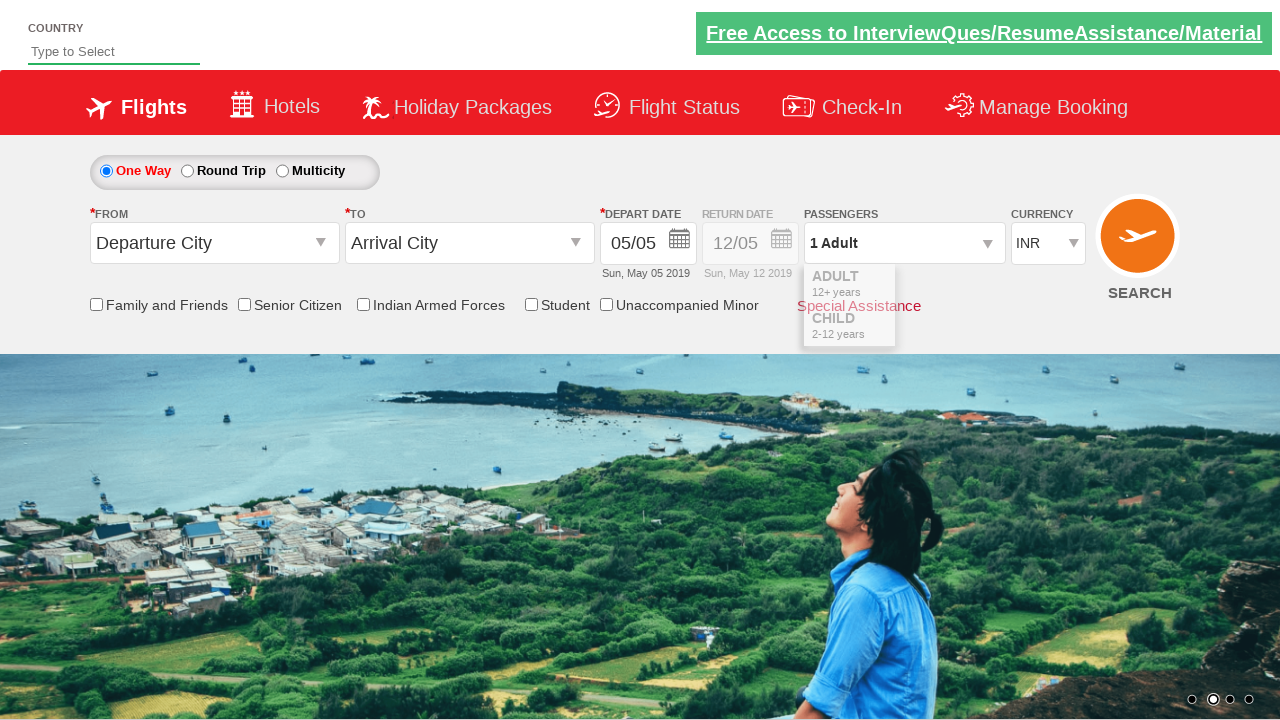

Clicked add adult button (iteration 1/3) at (982, 288) on #hrefIncAdt
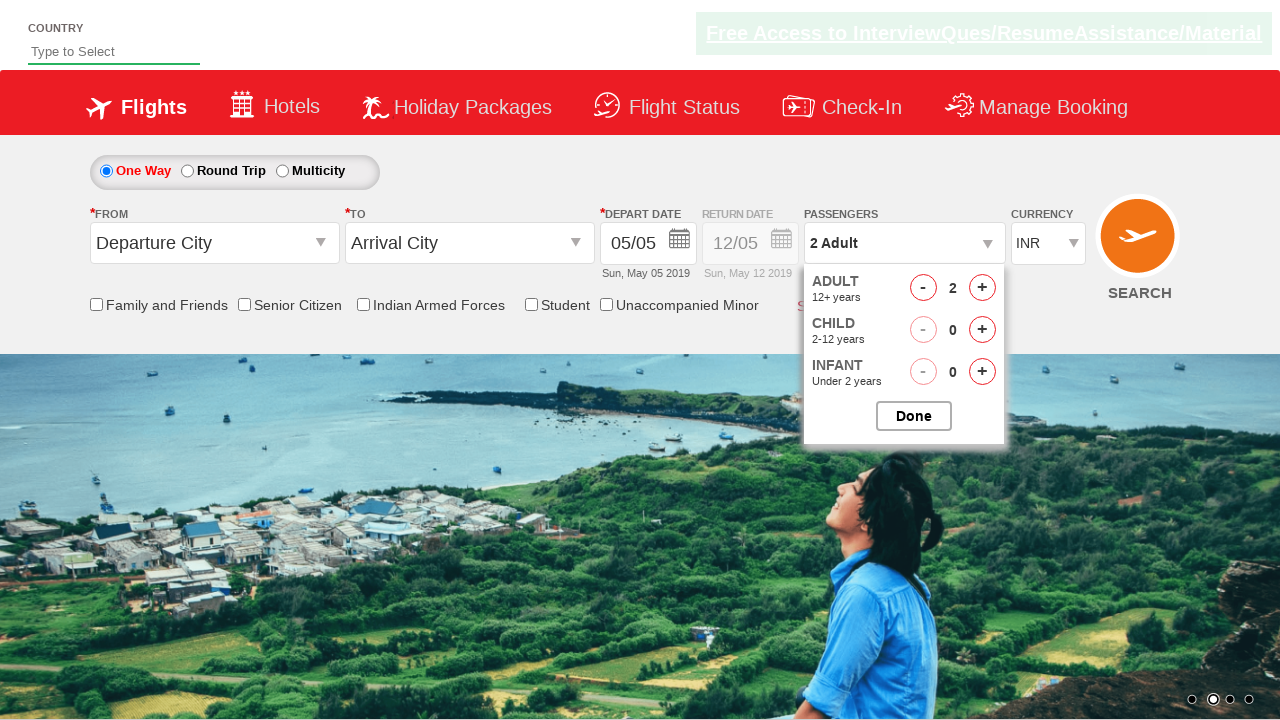

Clicked add adult button (iteration 2/3) at (982, 288) on #hrefIncAdt
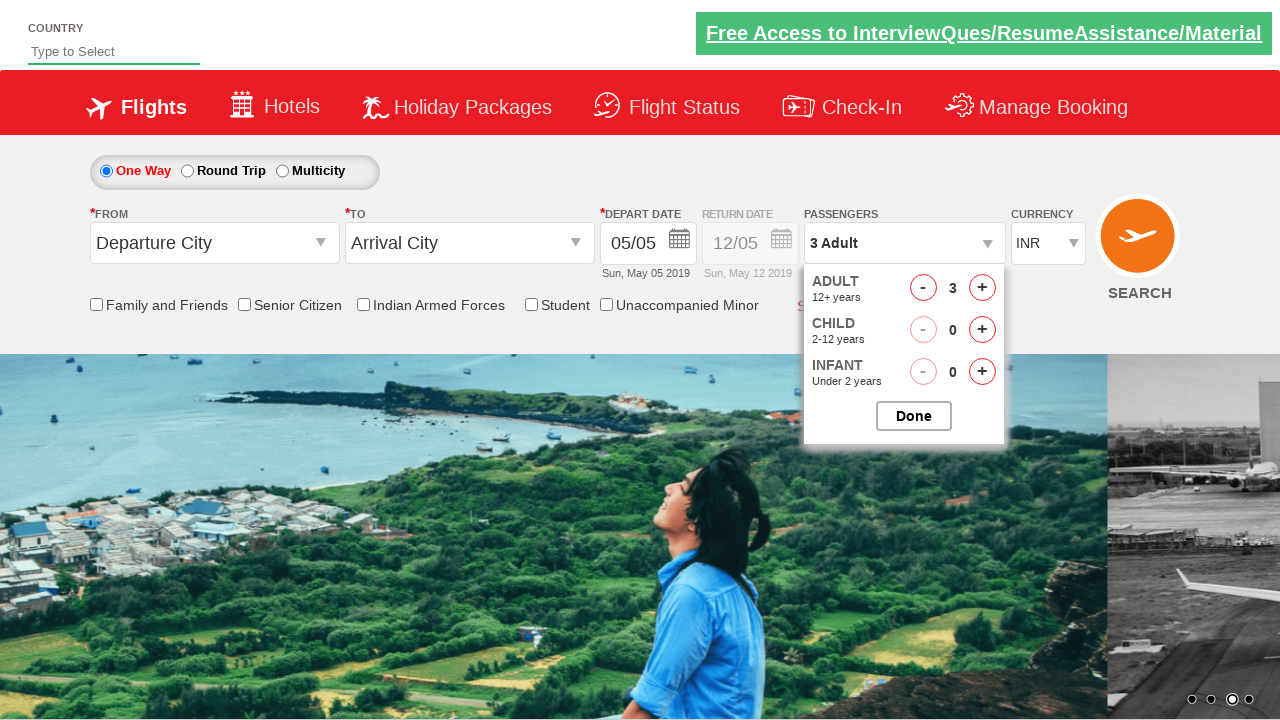

Clicked add adult button (iteration 3/3) at (982, 288) on #hrefIncAdt
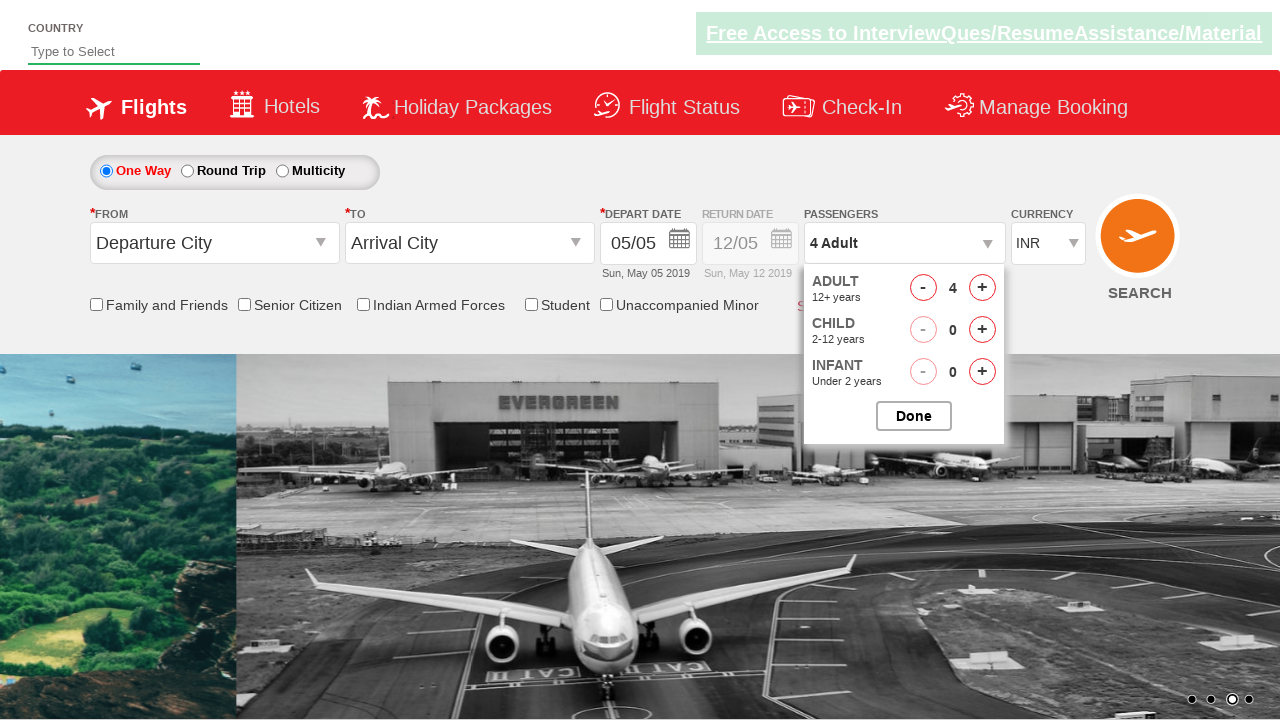

Closed passenger selection dropdown at (914, 416) on #btnclosepaxoption
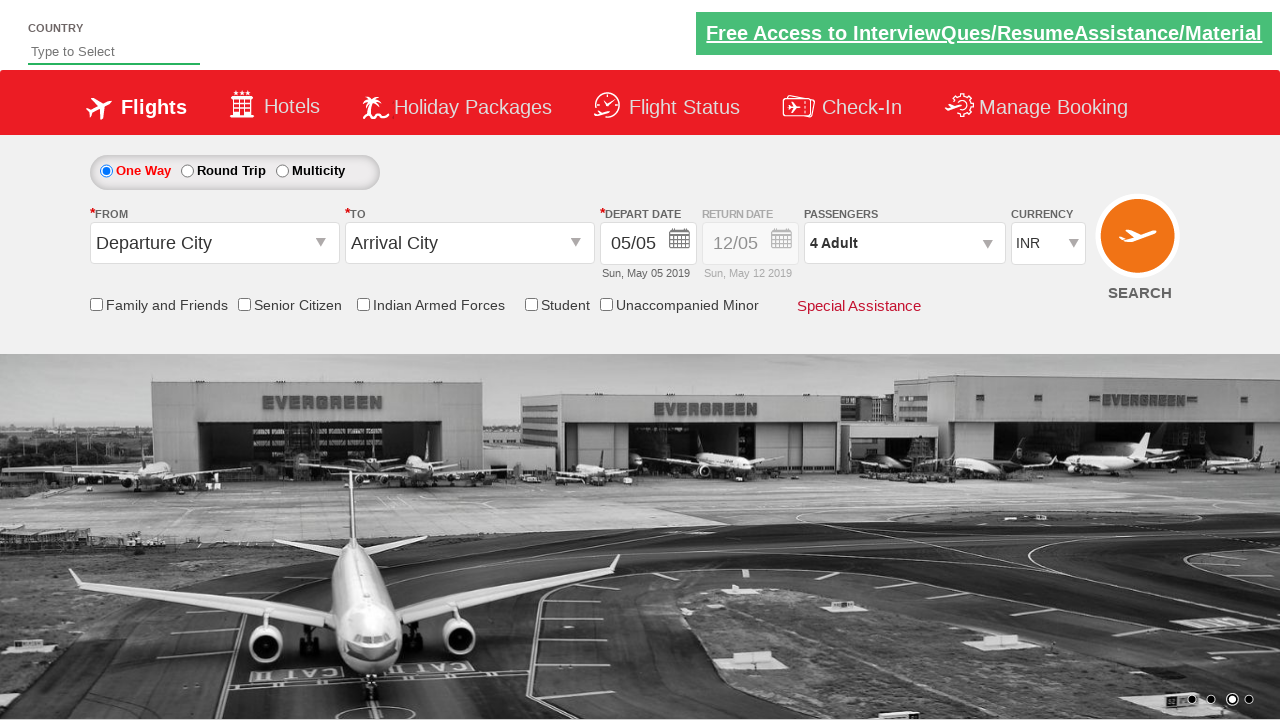

Clicked origin station dropdown to open at (214, 243) on #ctl00_mainContent_ddl_originStation1_CTXT
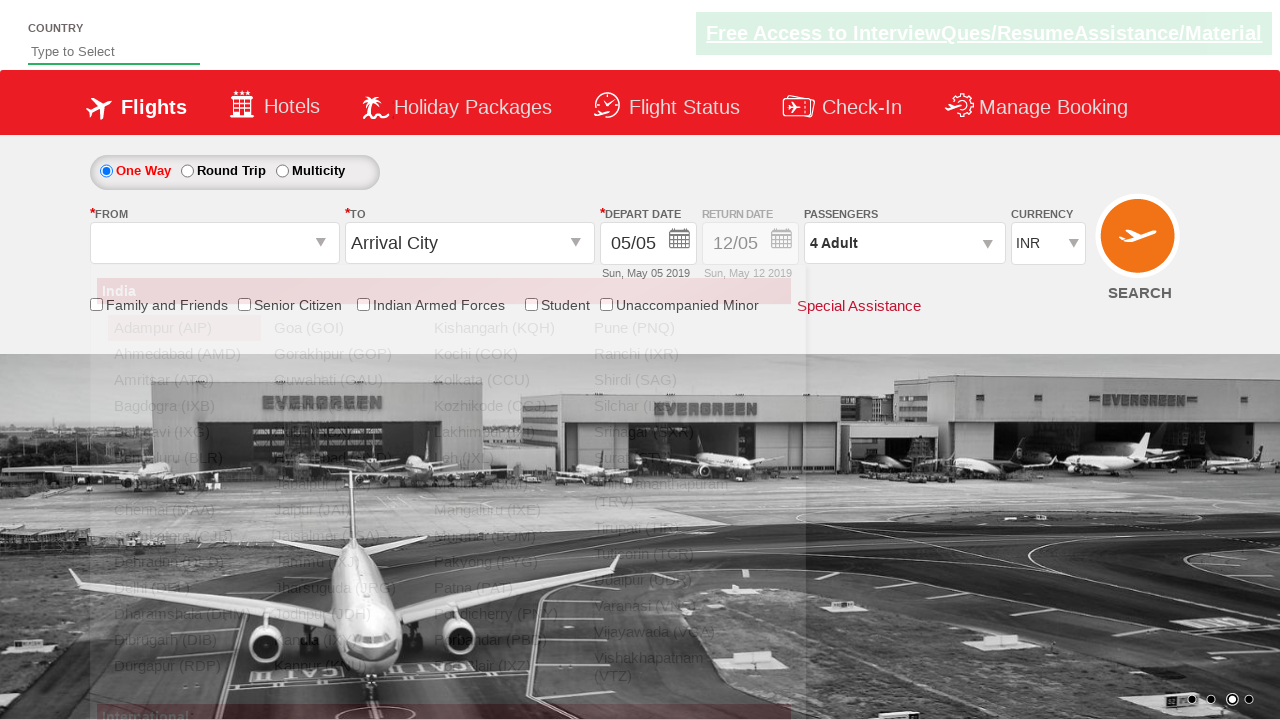

Selected MAA (Chennai) as origin station at (184, 510) on (//a[@value='MAA'])[1]
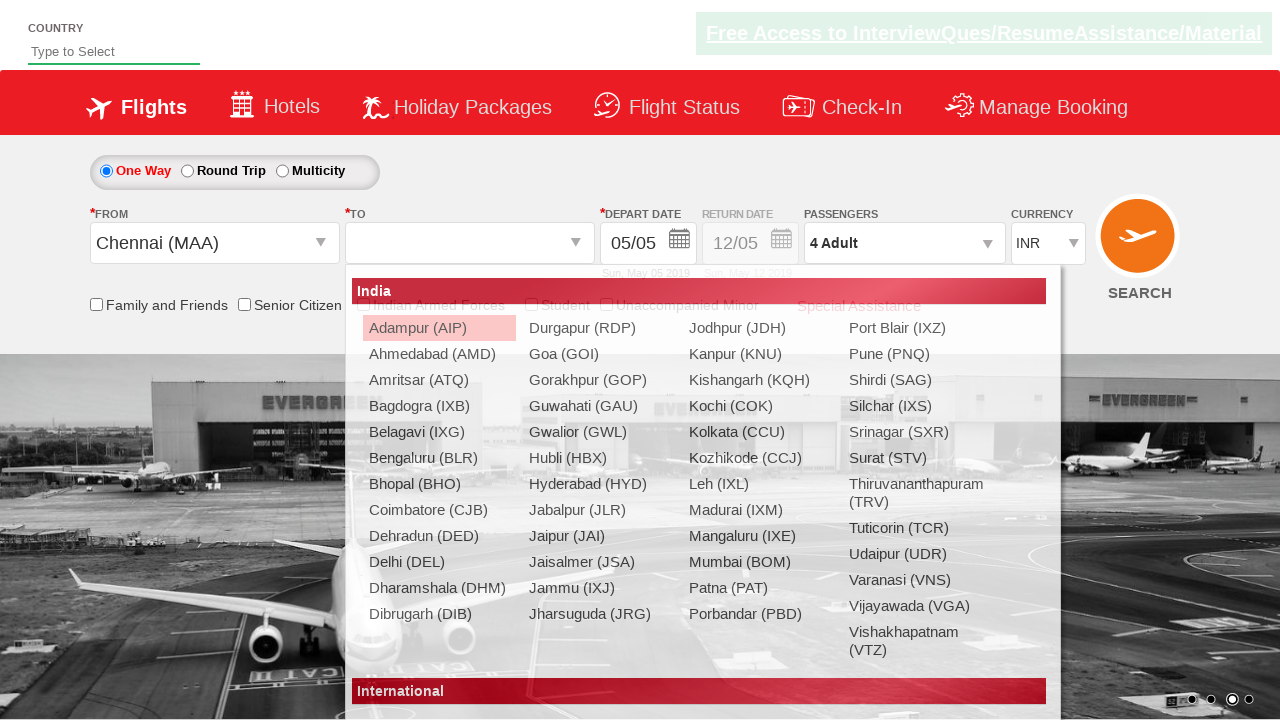

Clicked destination station dropdown to open at (470, 243) on #ctl00_mainContent_ddl_destinationStation1_CTXT
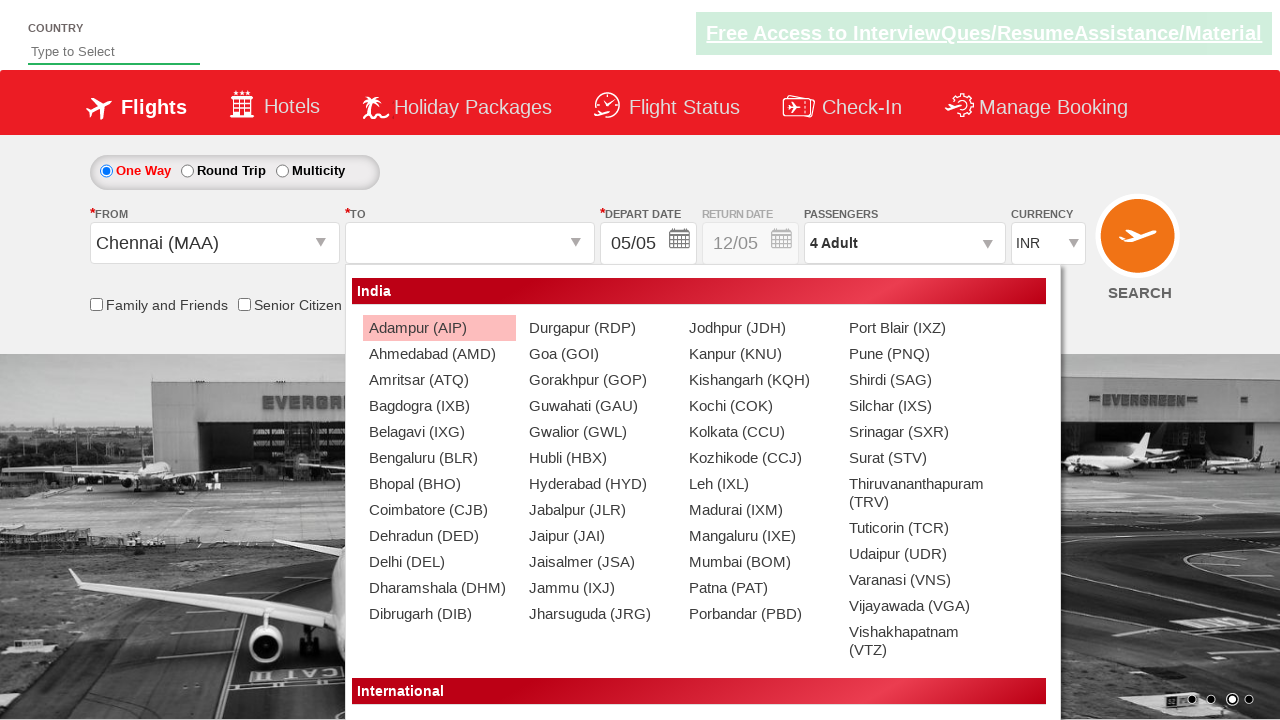

Selected HBX (Hubli) as destination station at (599, 458) on xpath=//div[@id='ctl00_mainContent_ddl_destinationStation1_CTNR']//a[@value='HBX
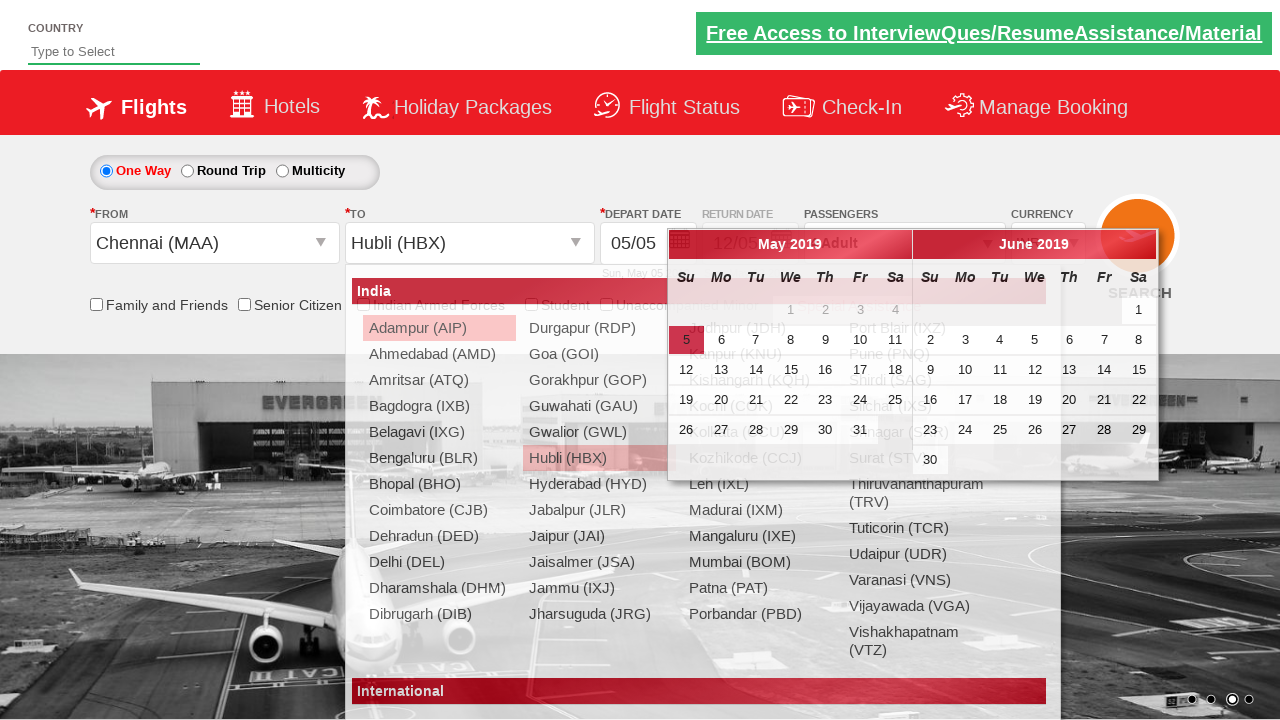

Filled autosuggest field with 'ind' on #autosuggest
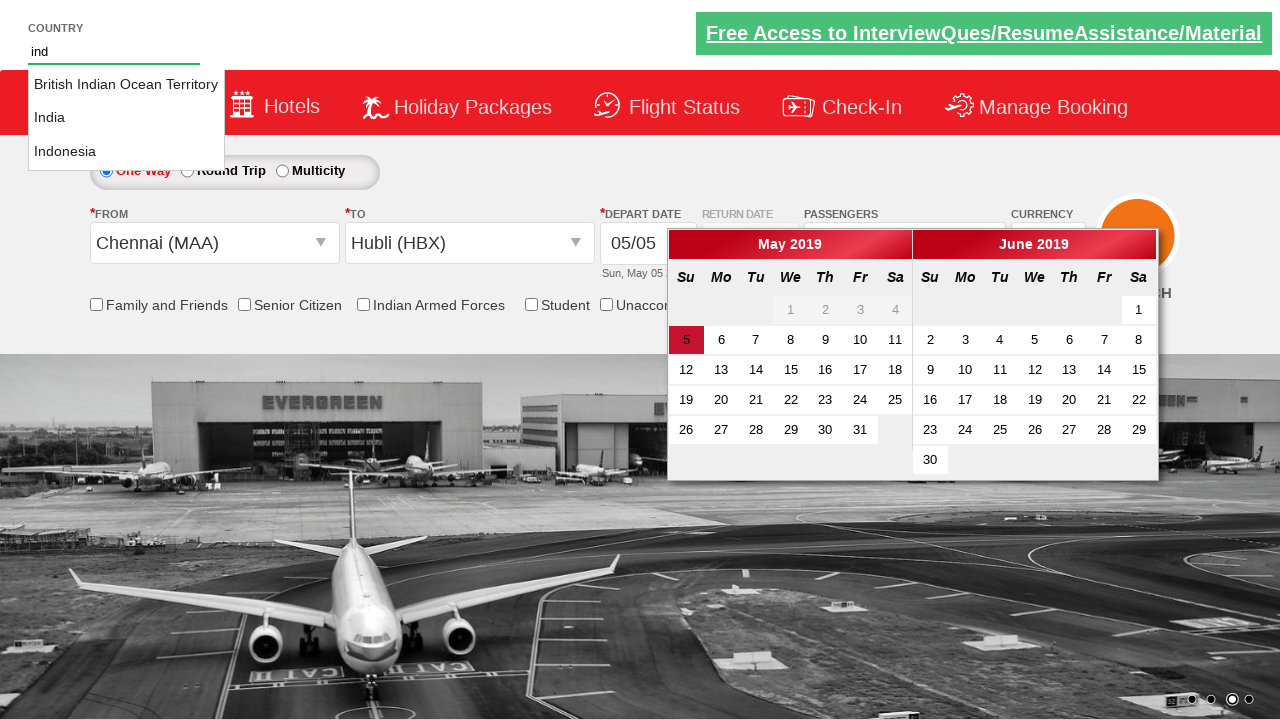

Waited for autosuggest options to appear
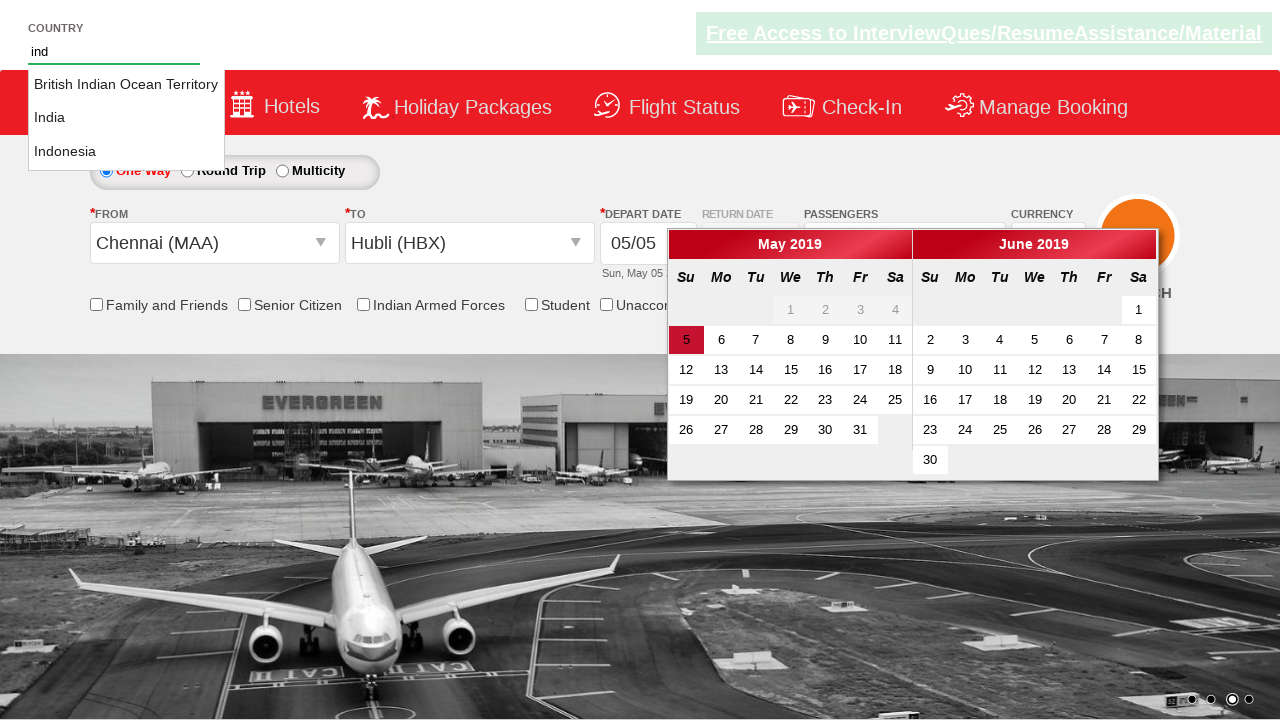

Retrieved all autosuggest option elements
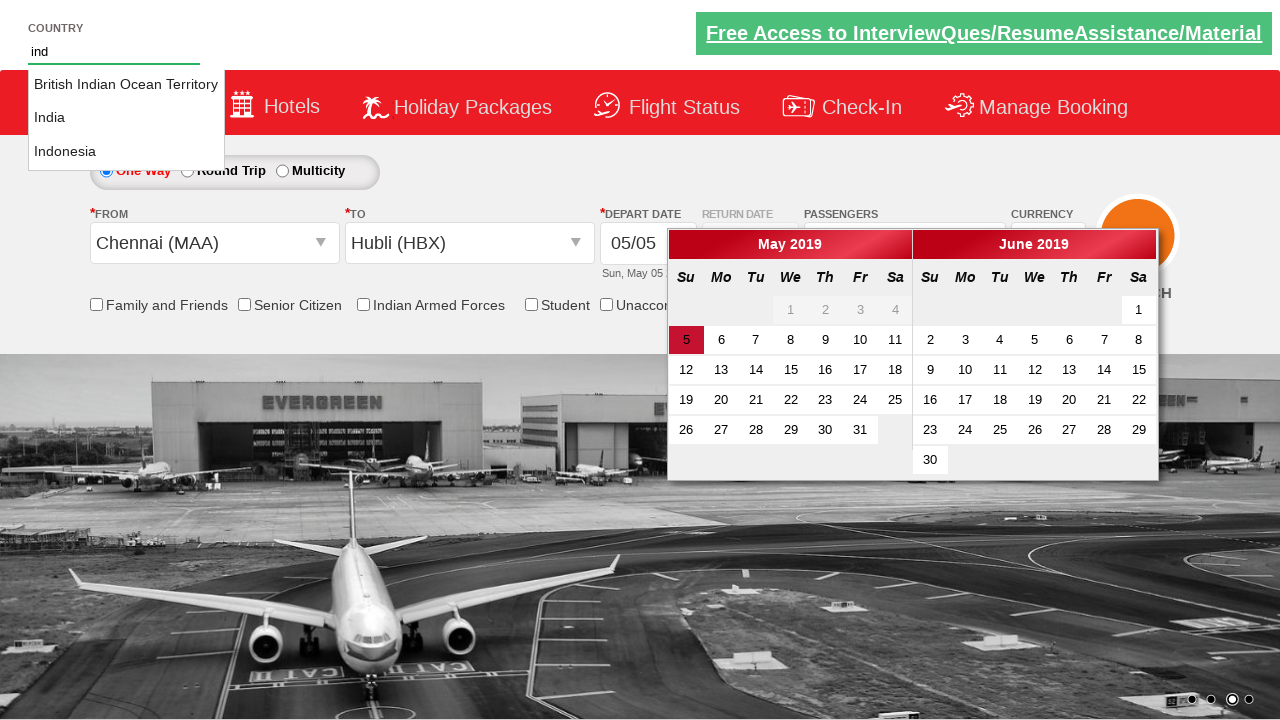

Selected 'India' from autosuggest dropdown at (126, 118) on li.ui-menu-item a >> nth=1
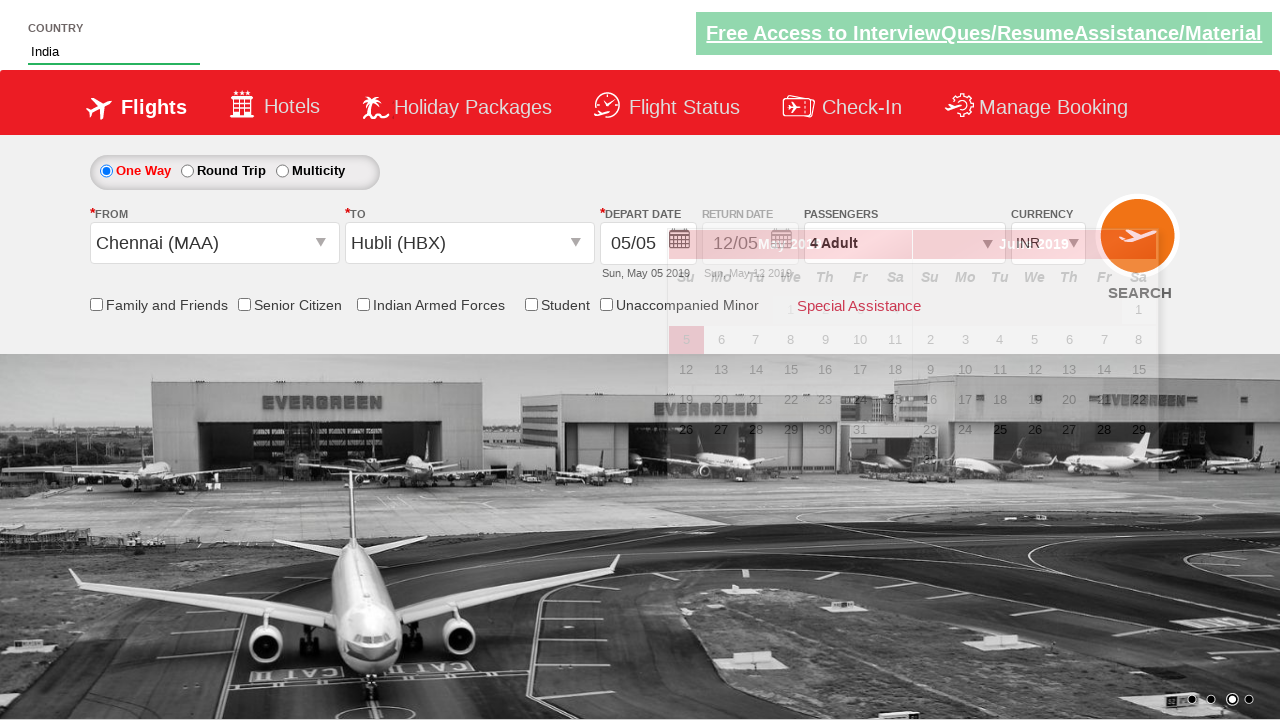

Checked senior citizen discount checkbox at (244, 304) on input[id*='SeniorCitizenDiscount']
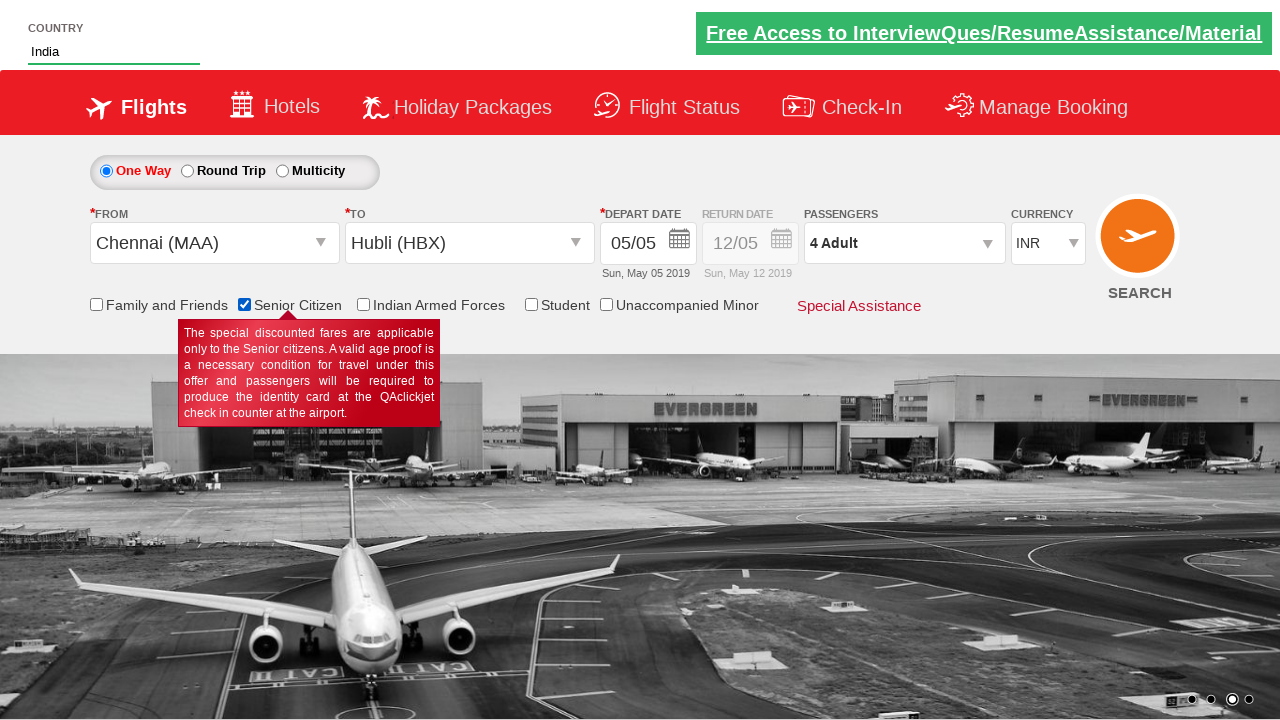

Selected round trip radio button at (187, 171) on #ctl00_mainContent_rbtnl_Trip_1
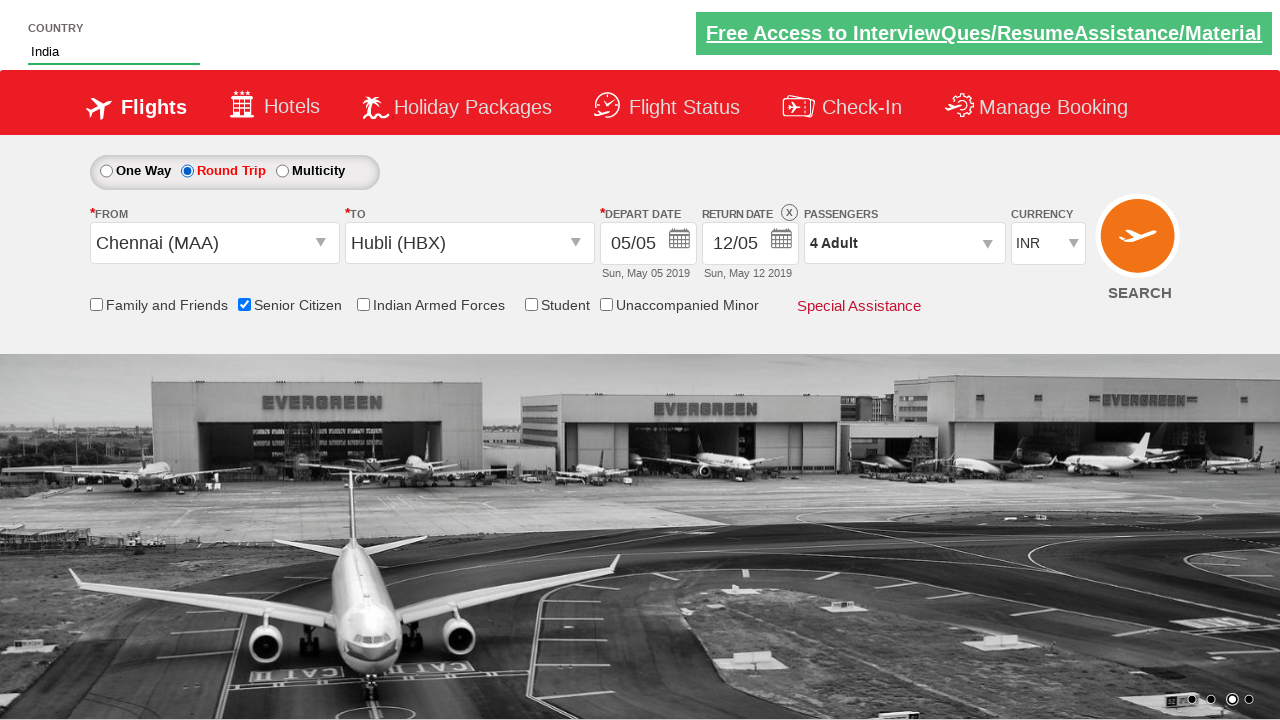

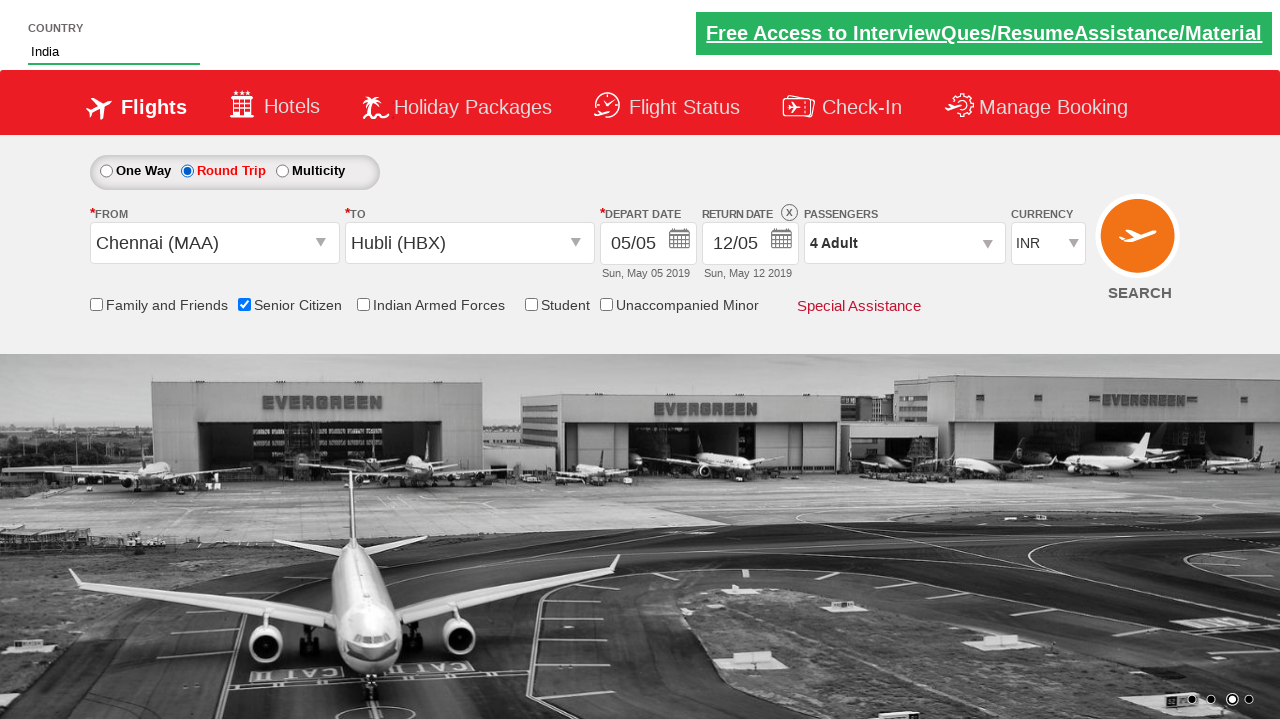